Tests alert and confirm dialog buttons by clicking them and handling the browser dialogs

Starting URL: https://rahulshettyacademy.com/AutomationPractice/

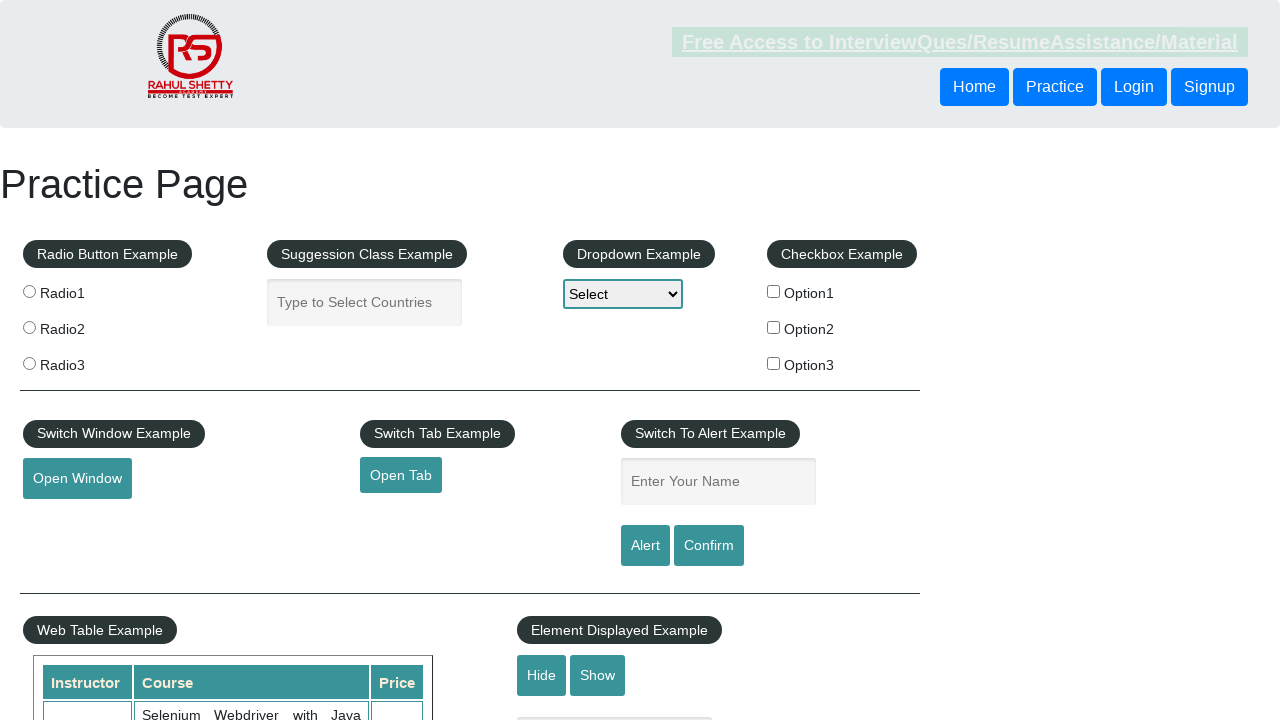

Set up dialog handler to accept all dialogs
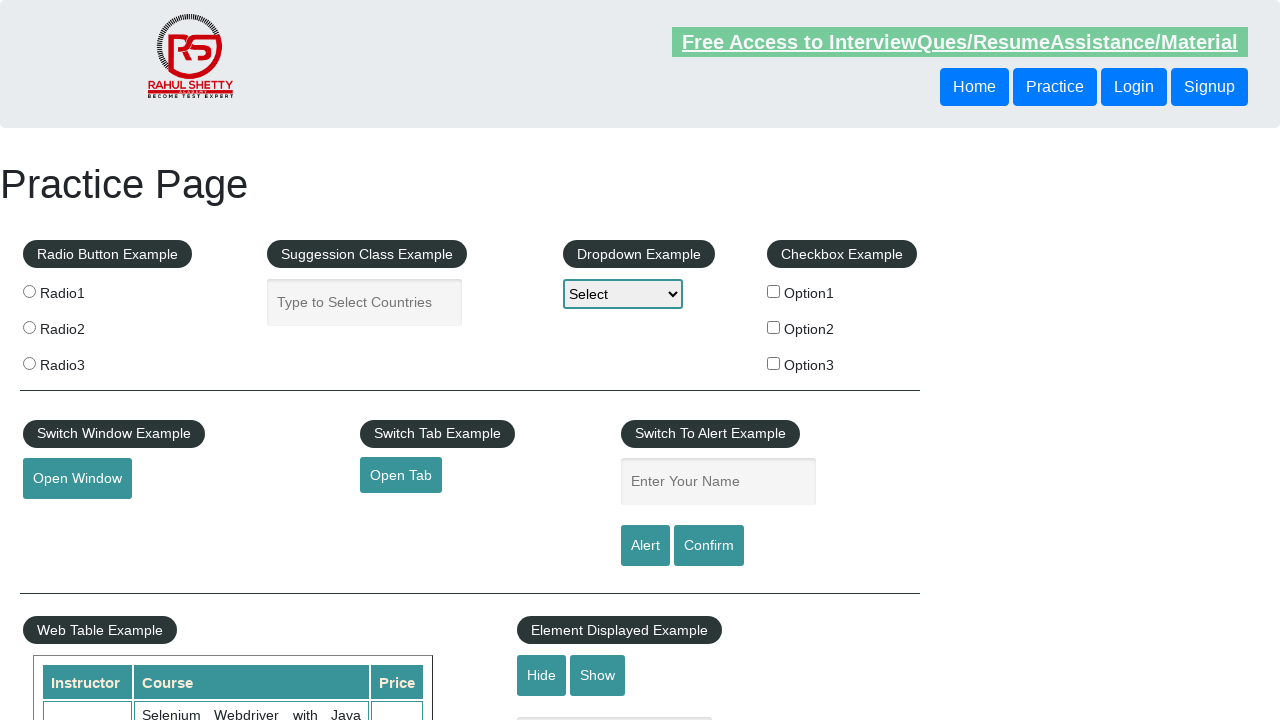

Clicked alert button at (645, 546) on #alertbtn
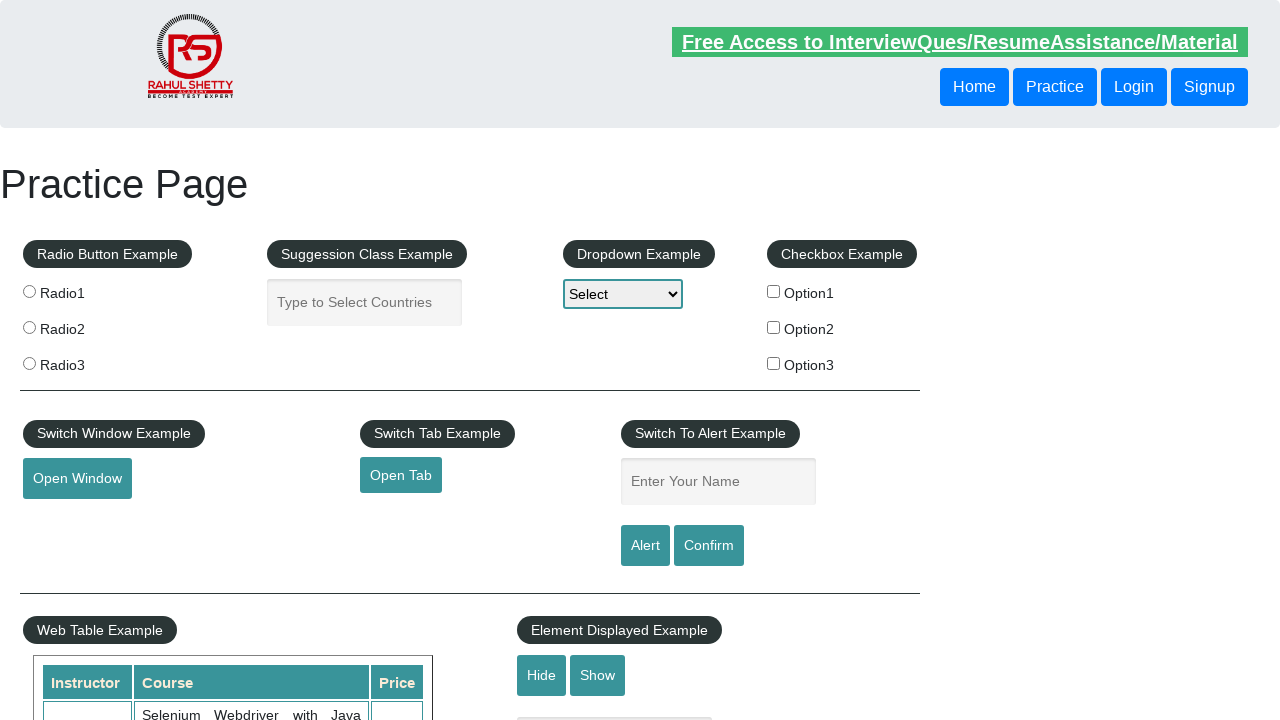

Clicked confirm button at (709, 546) on #confirmbtn
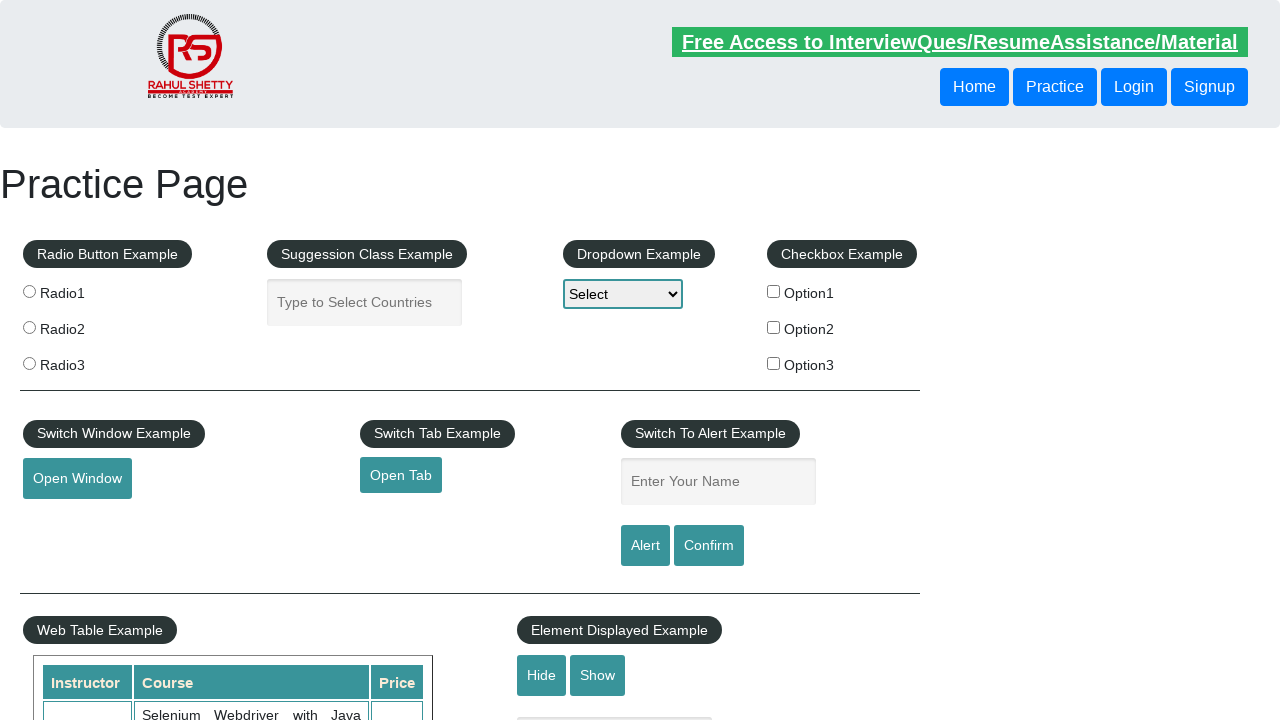

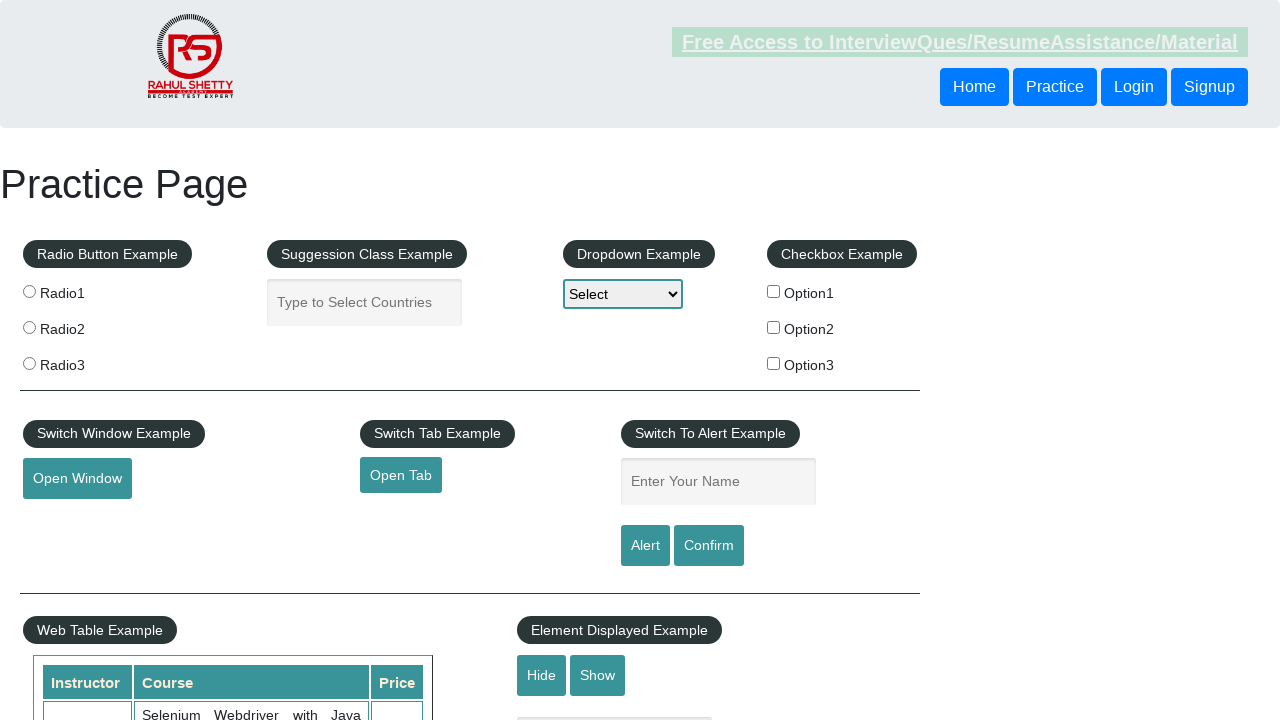